Tests checkbox functionality on Qxf2 tutorial page by locating and clicking a checkbox element to enable it.

Starting URL: http://qxf2.com/selenium-tutorial-main

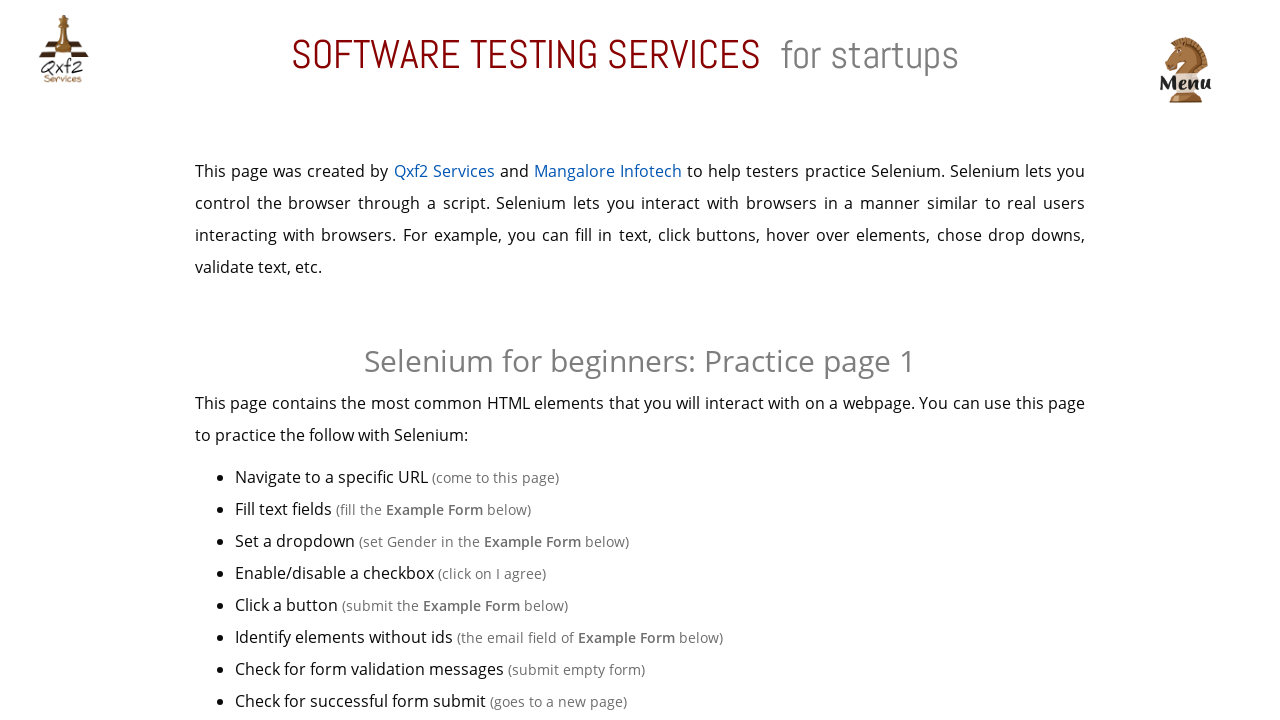

Located and clicked checkbox element to enable it on Qxf2 tutorial page at (440, 361) on xpath=//input[@type='checkbox']
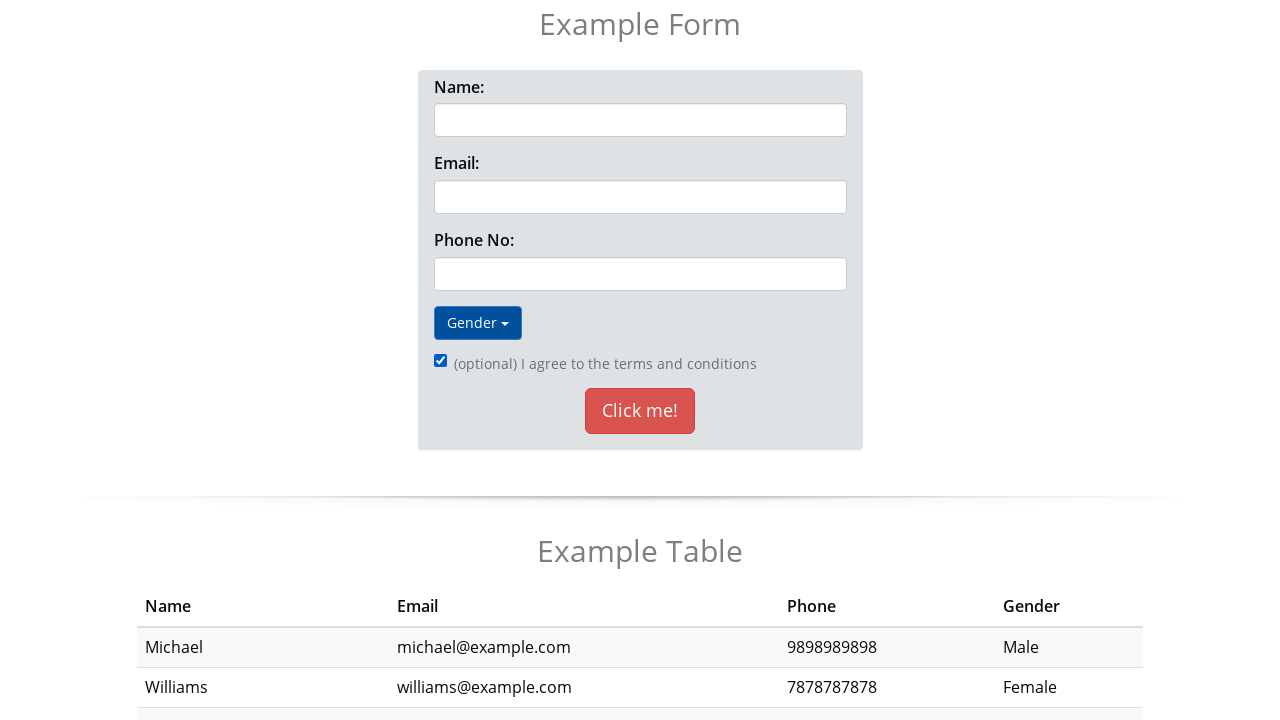

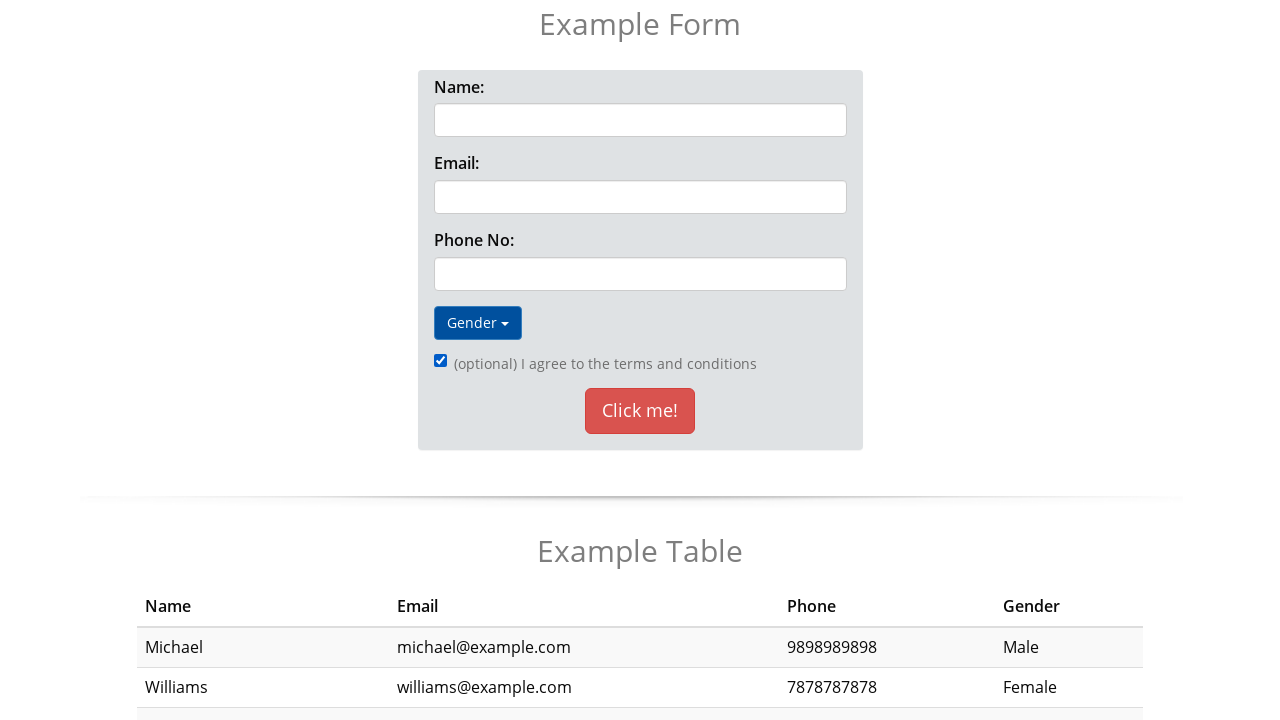